Tests dropdown menu functionality by selecting options using different methods (index, value, visible text) and verifying the dropdown contains expected number of options

Starting URL: https://the-internet.herokuapp.com/dropdown

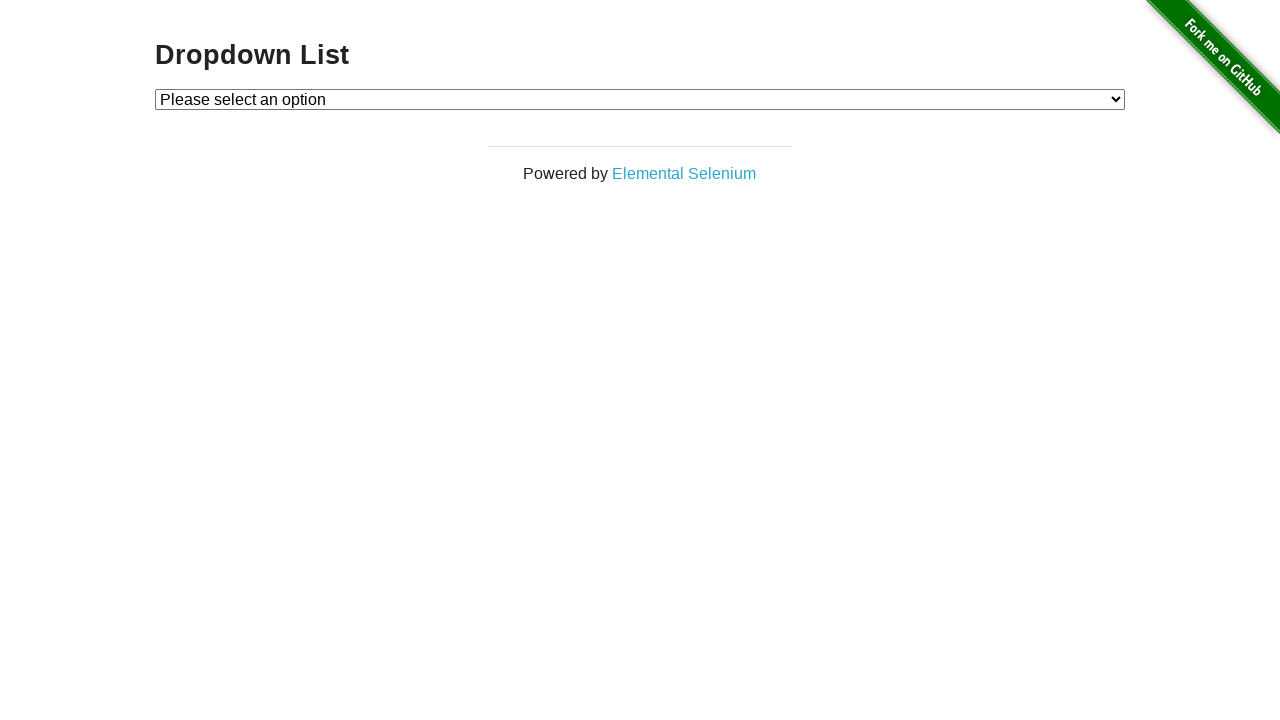

Located the dropdown menu element
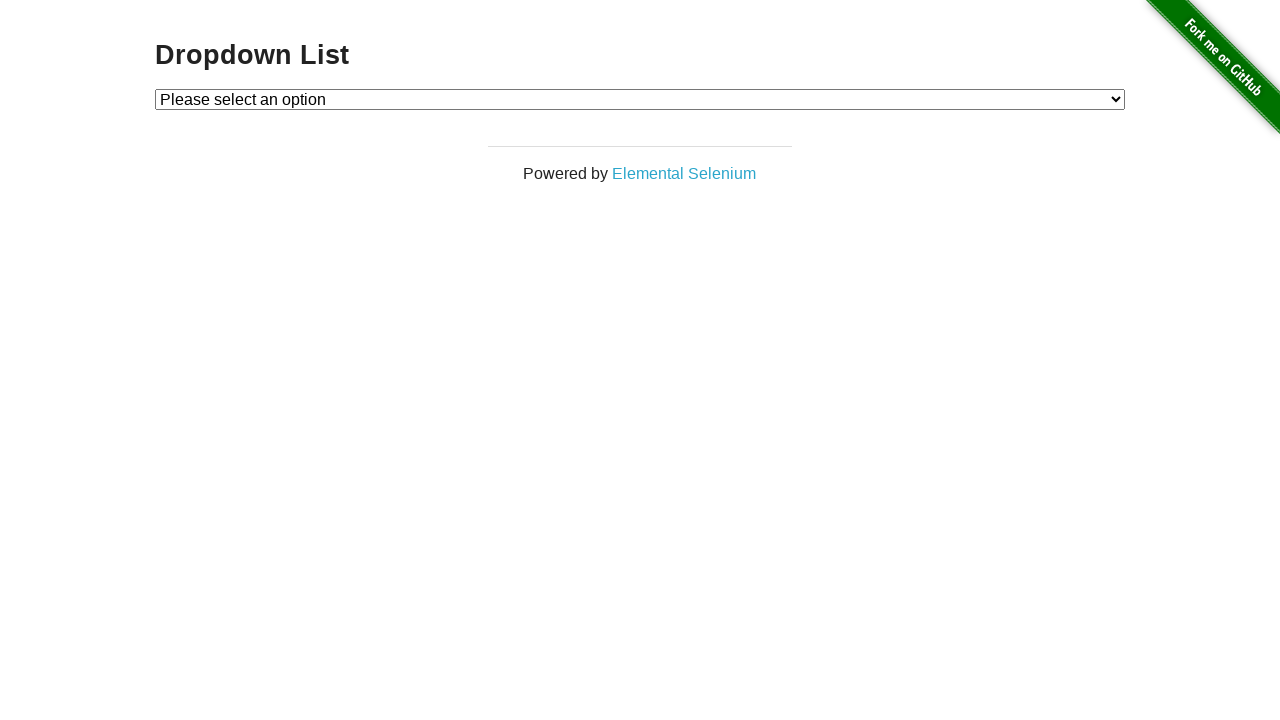

Selected Option 1 by index (index=1) on #dropdown
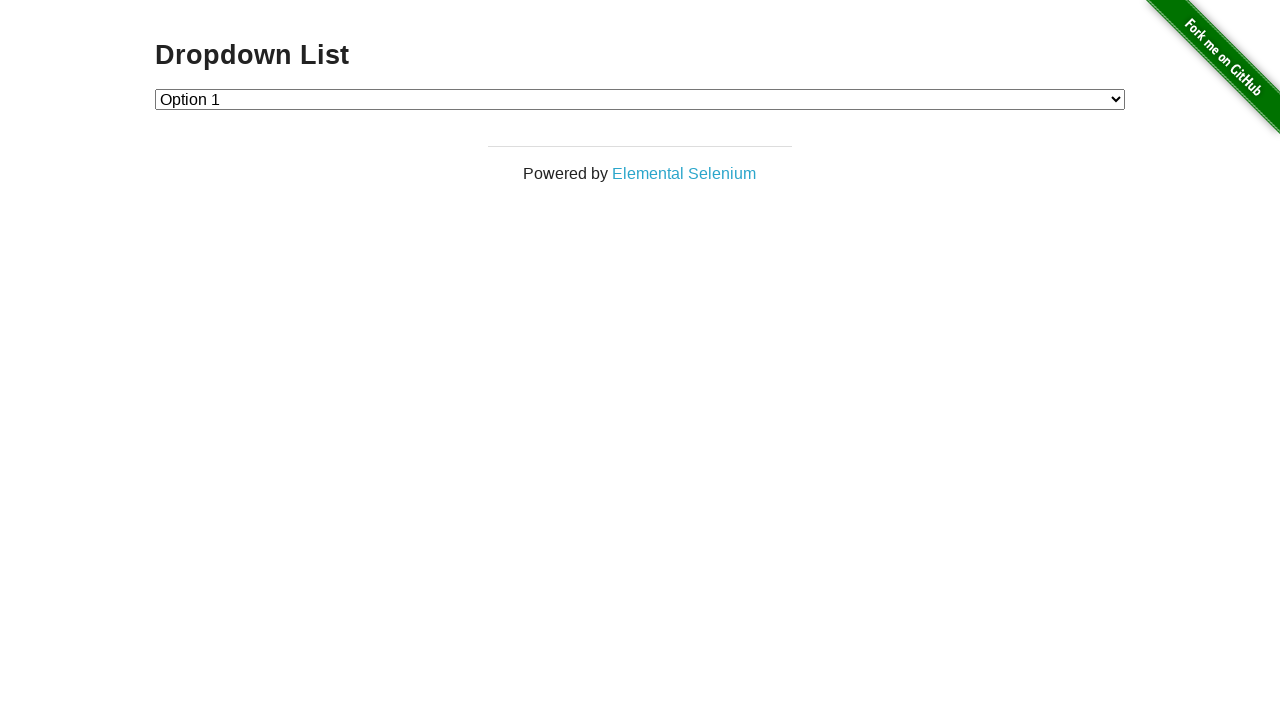

Verified Option 1 is selected with value '1'
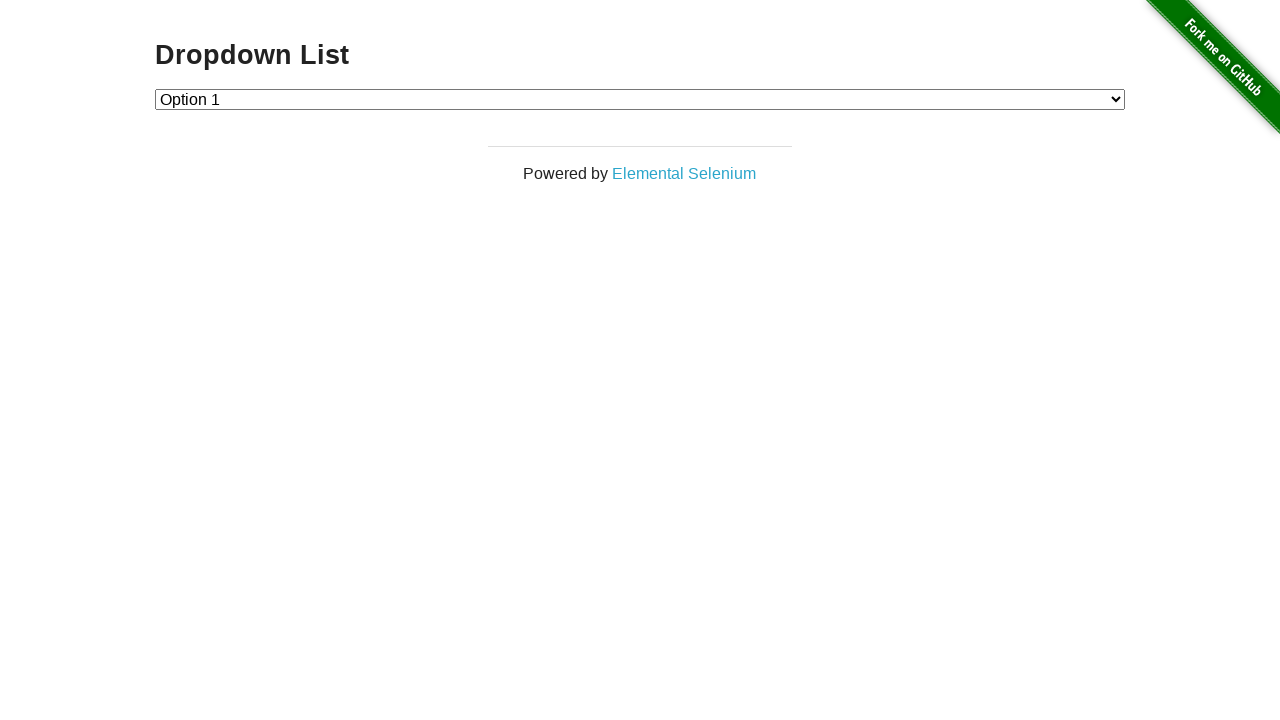

Selected Option 2 by value on #dropdown
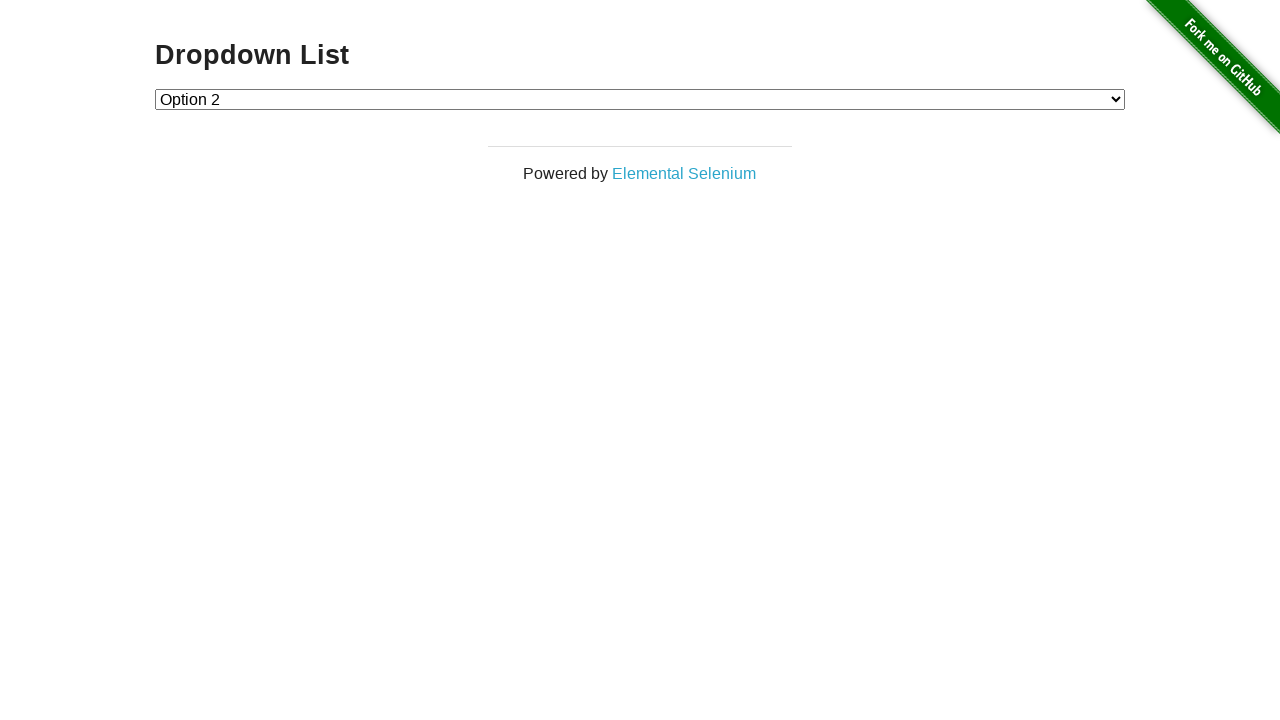

Verified Option 2 is selected with value '2'
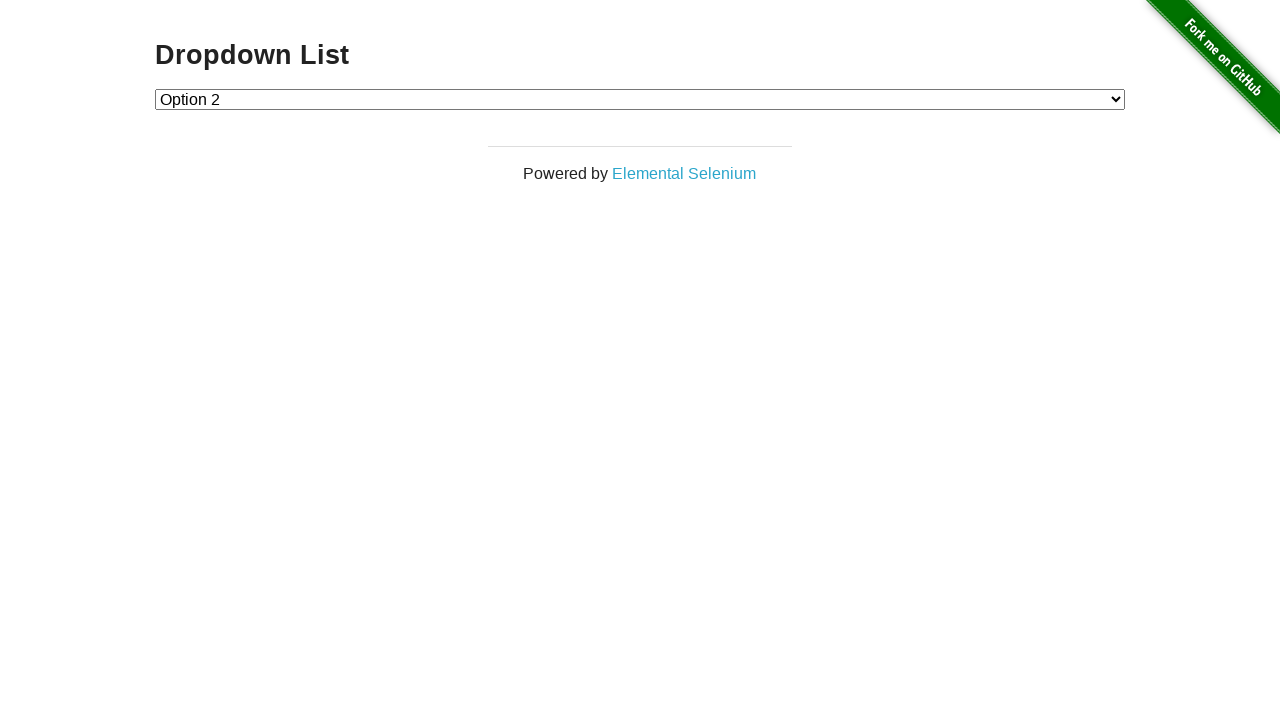

Selected Option 1 by visible text label on #dropdown
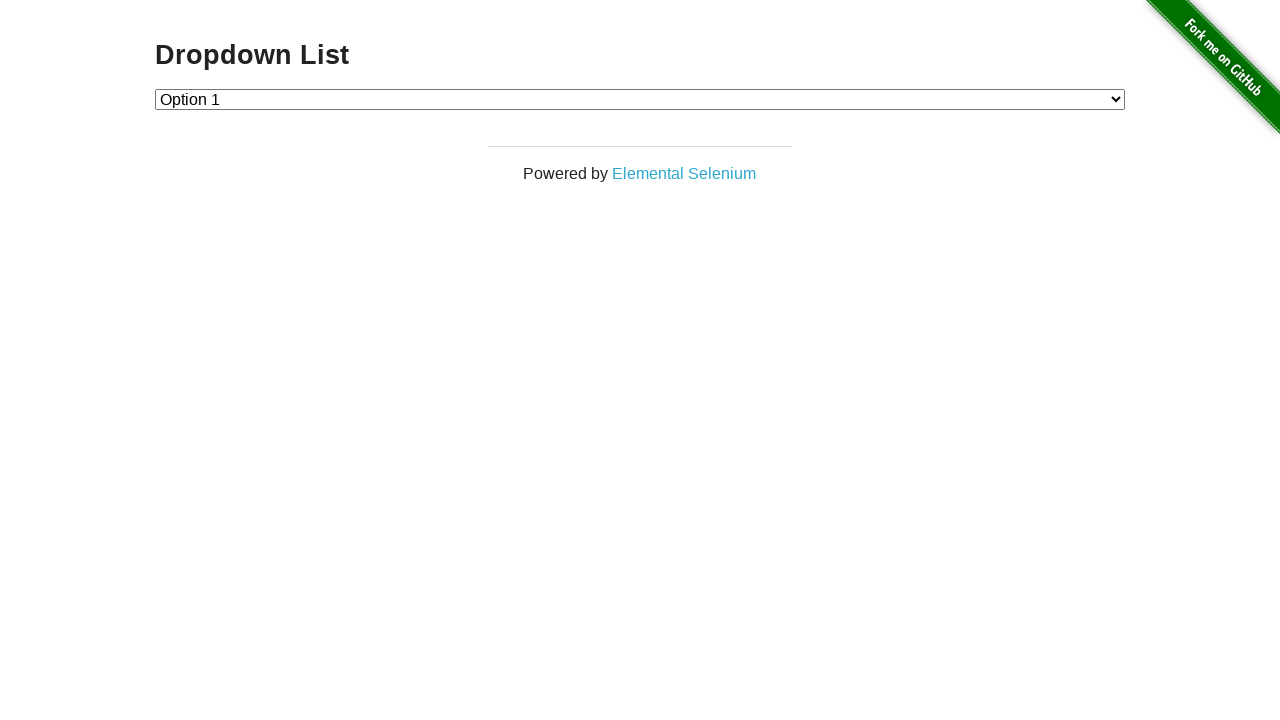

Verified Option 1 is selected with value '1'
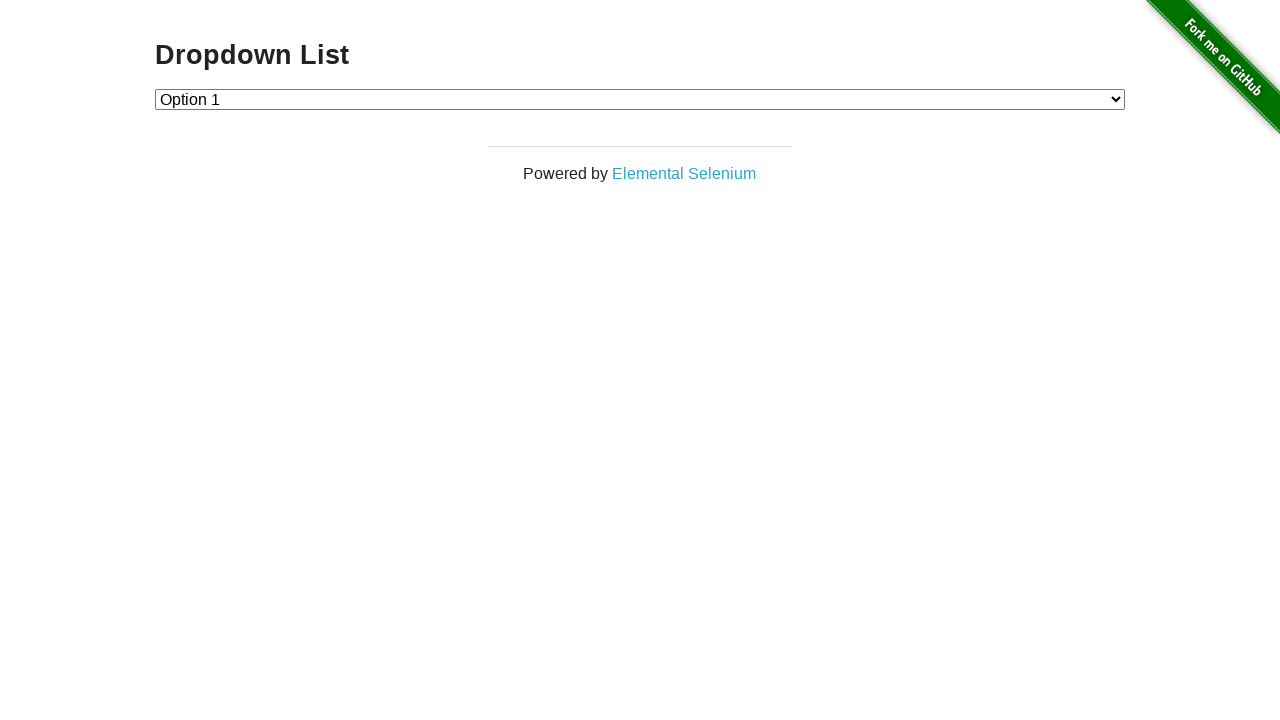

Retrieved all dropdown option text contents
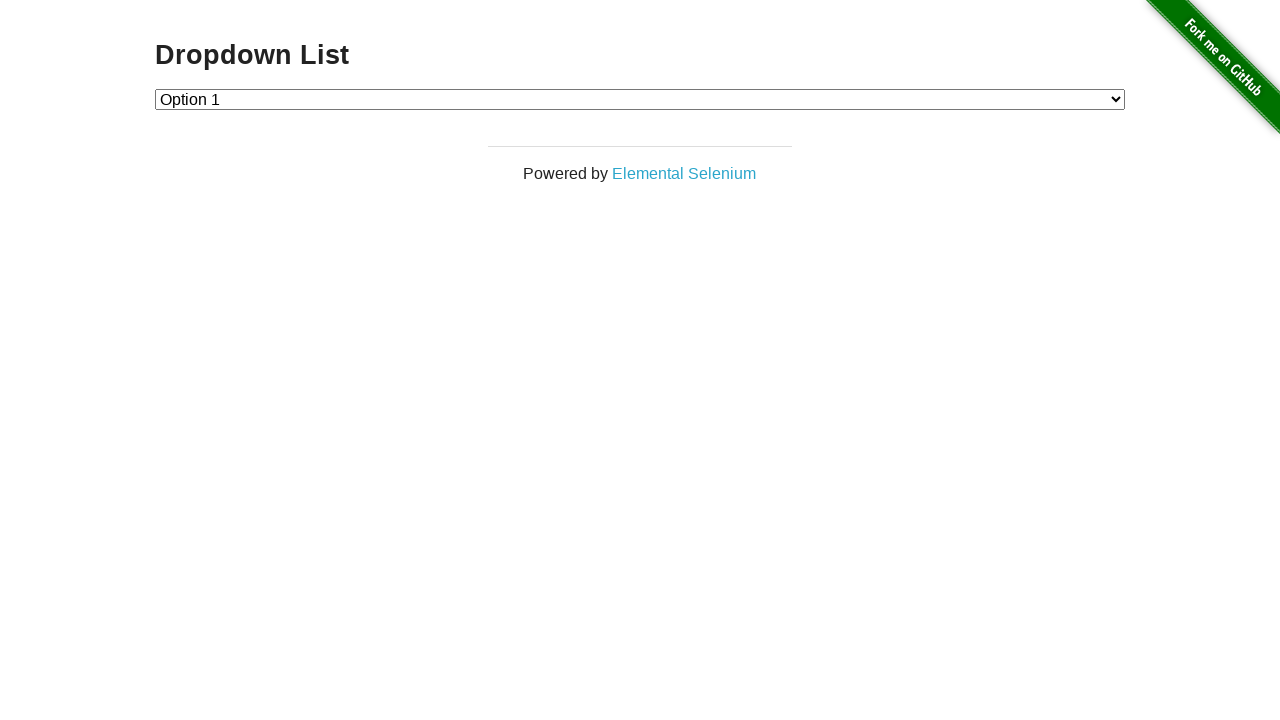

Verified dropdown contains exactly 3 options
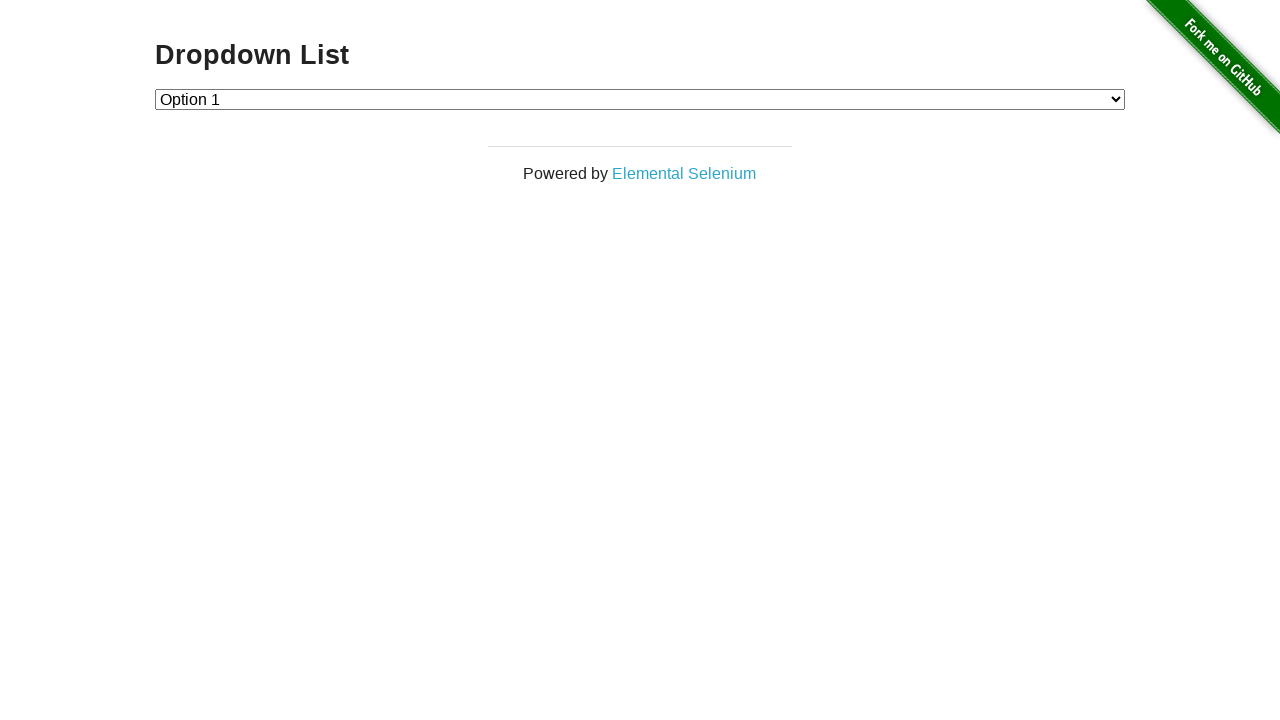

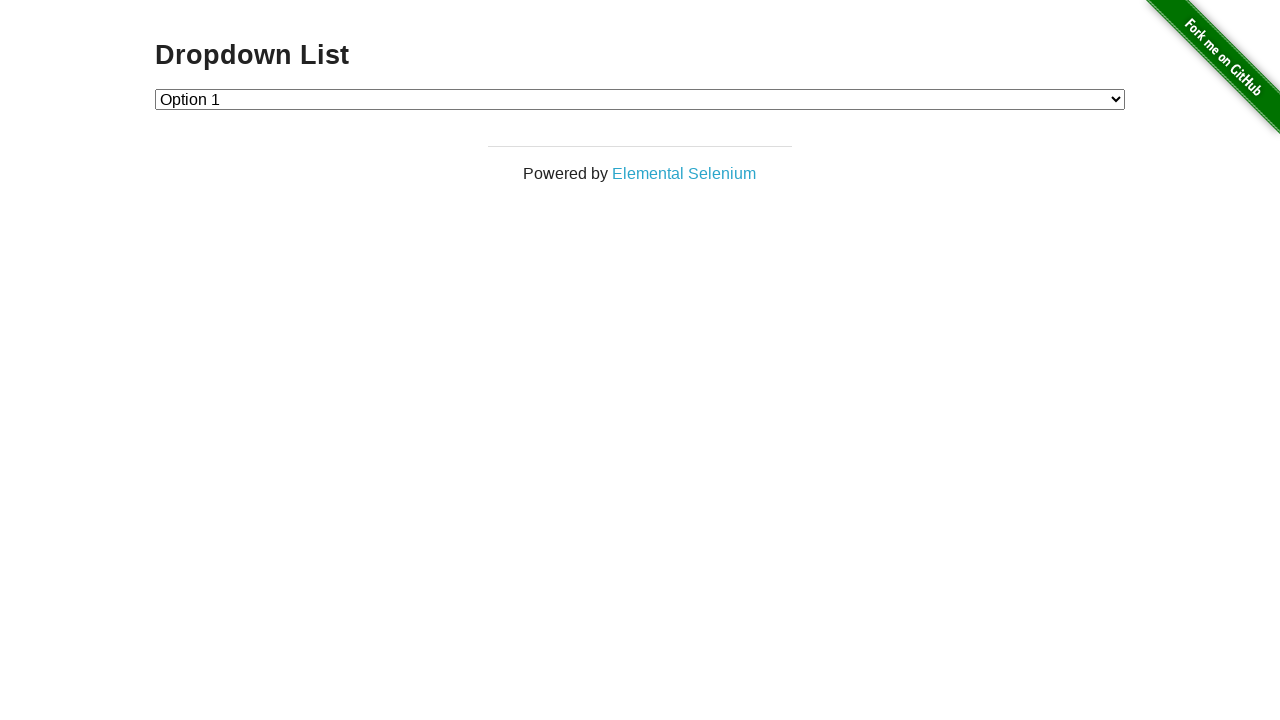